Tests that the text area accepts different types of text including numbers, letters, and special characters

Starting URL: https://www.selenium.dev/selenium/web/web-form.html

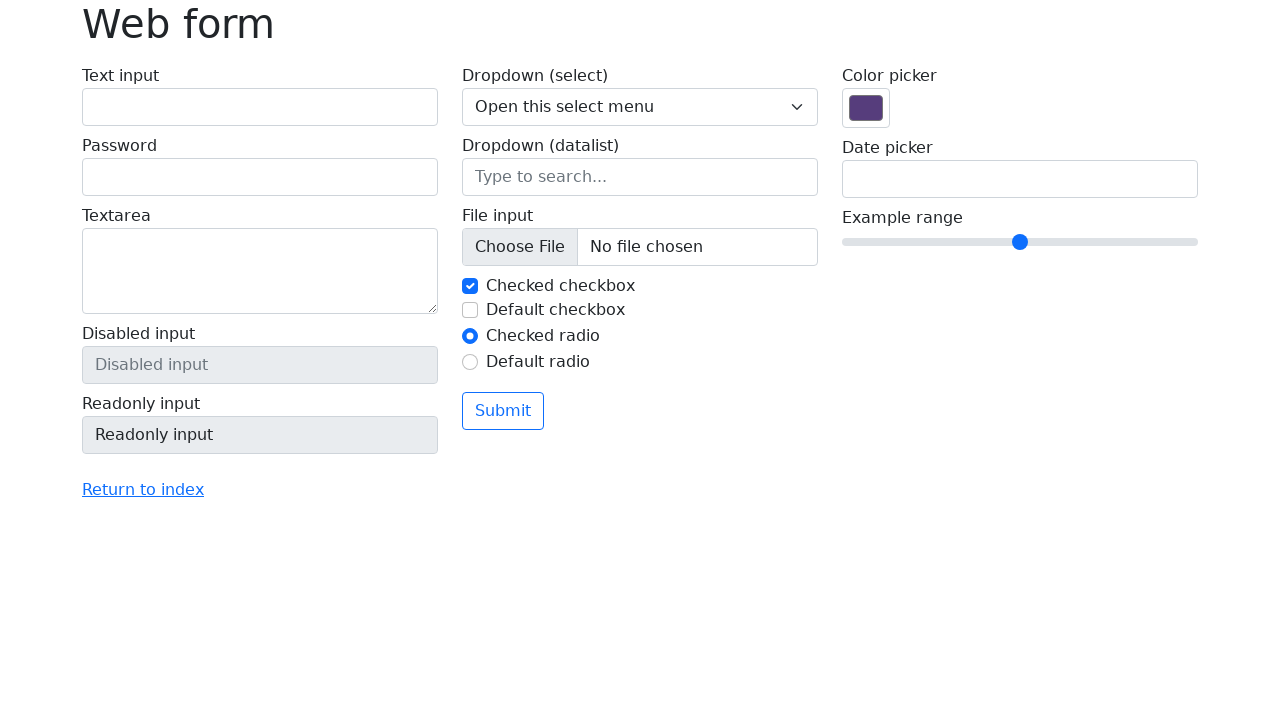

Filled textarea with mixed text: numbers, letters, and special characters on textarea[name='my-textarea']
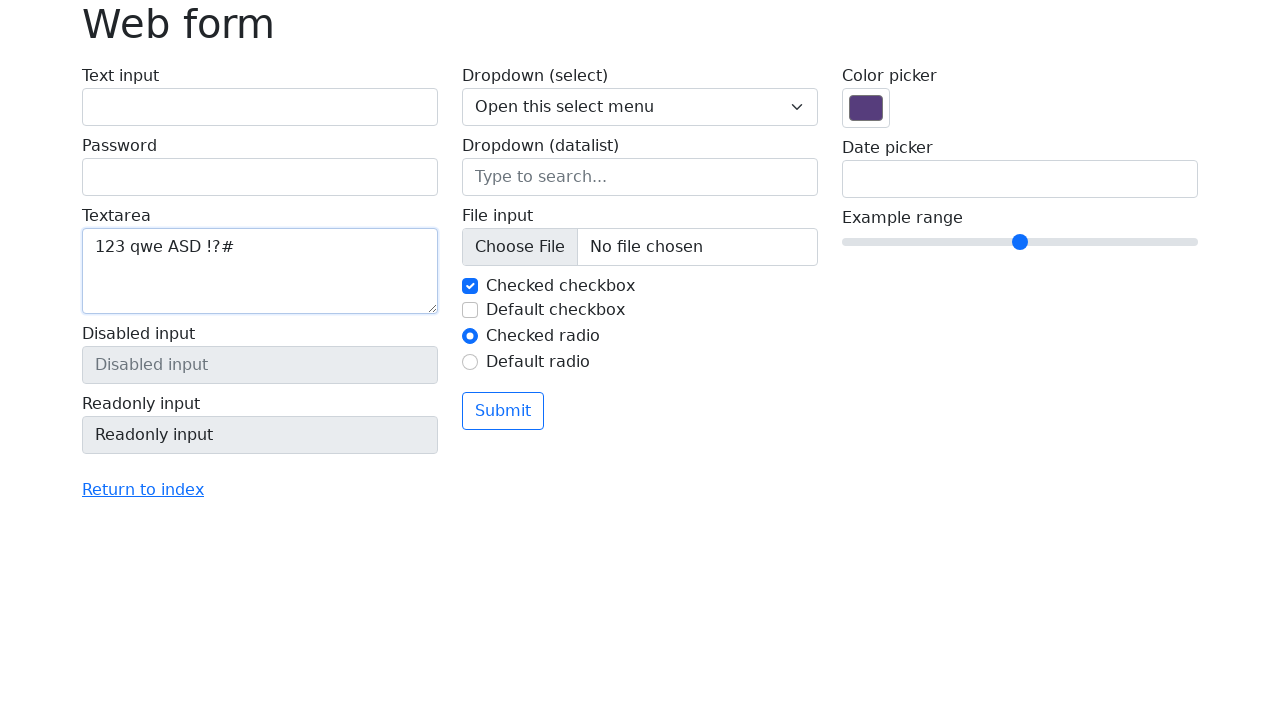

Verified textarea contains the expected text with all character types
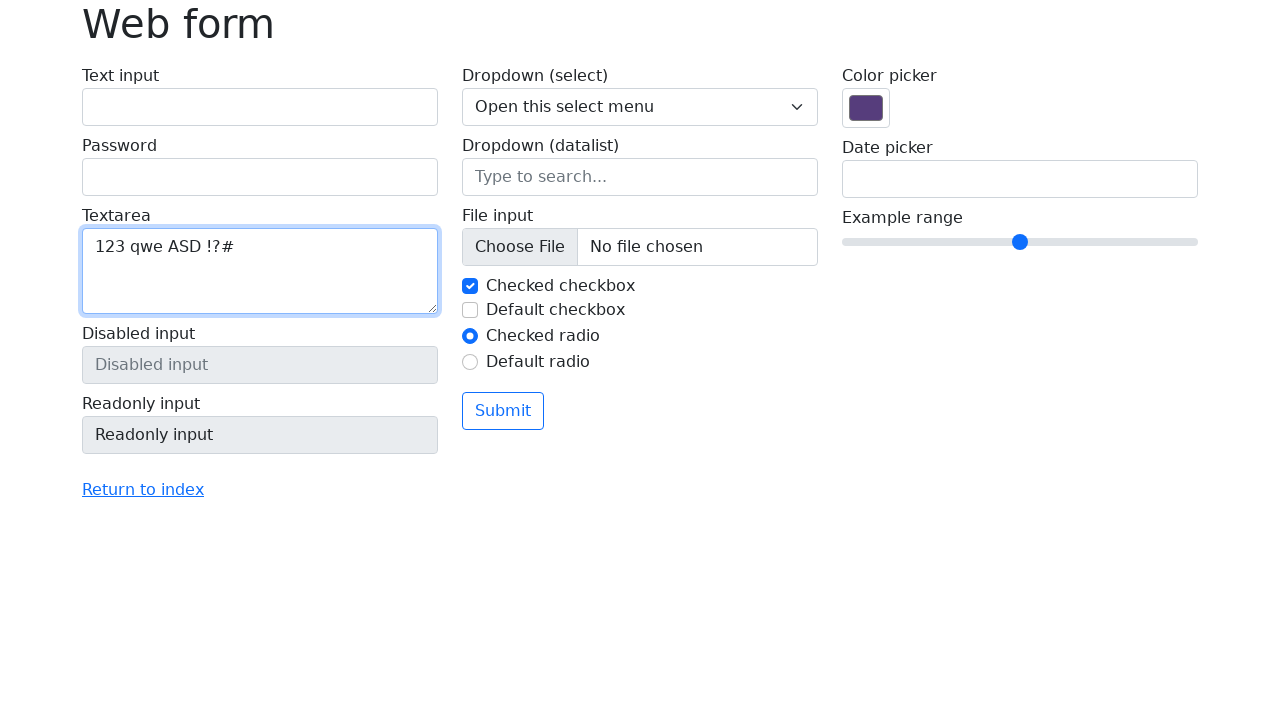

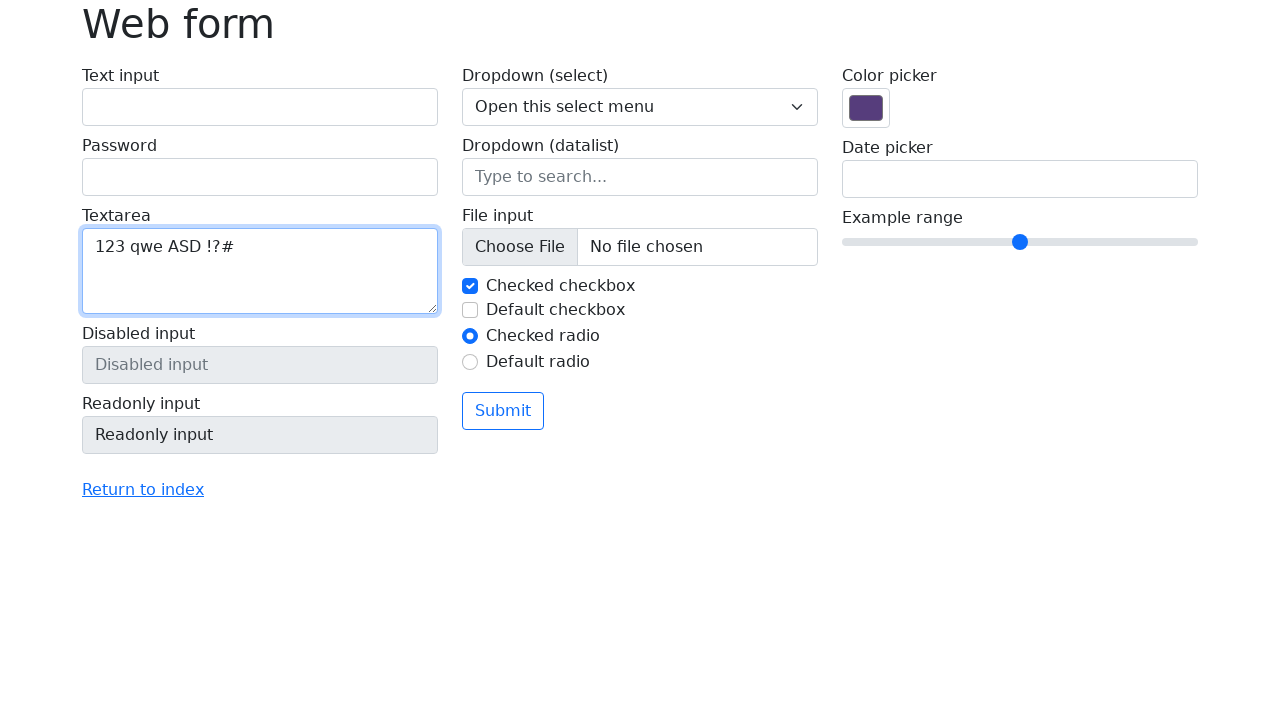